Tests different types of button clicks (double-click and right-click) on a demo page

Starting URL: https://demoqa.com/buttons

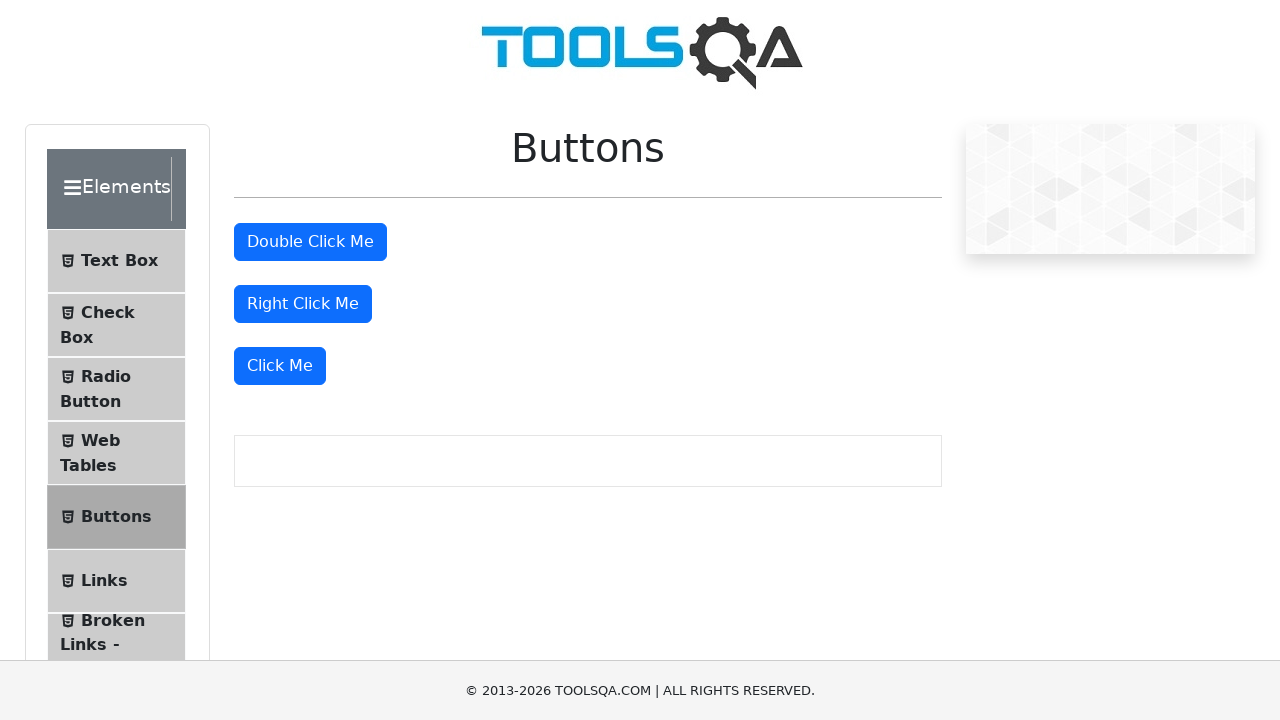

Double-clicked the double-click button at (310, 242) on xpath=//button[@id="doubleClickBtn"]
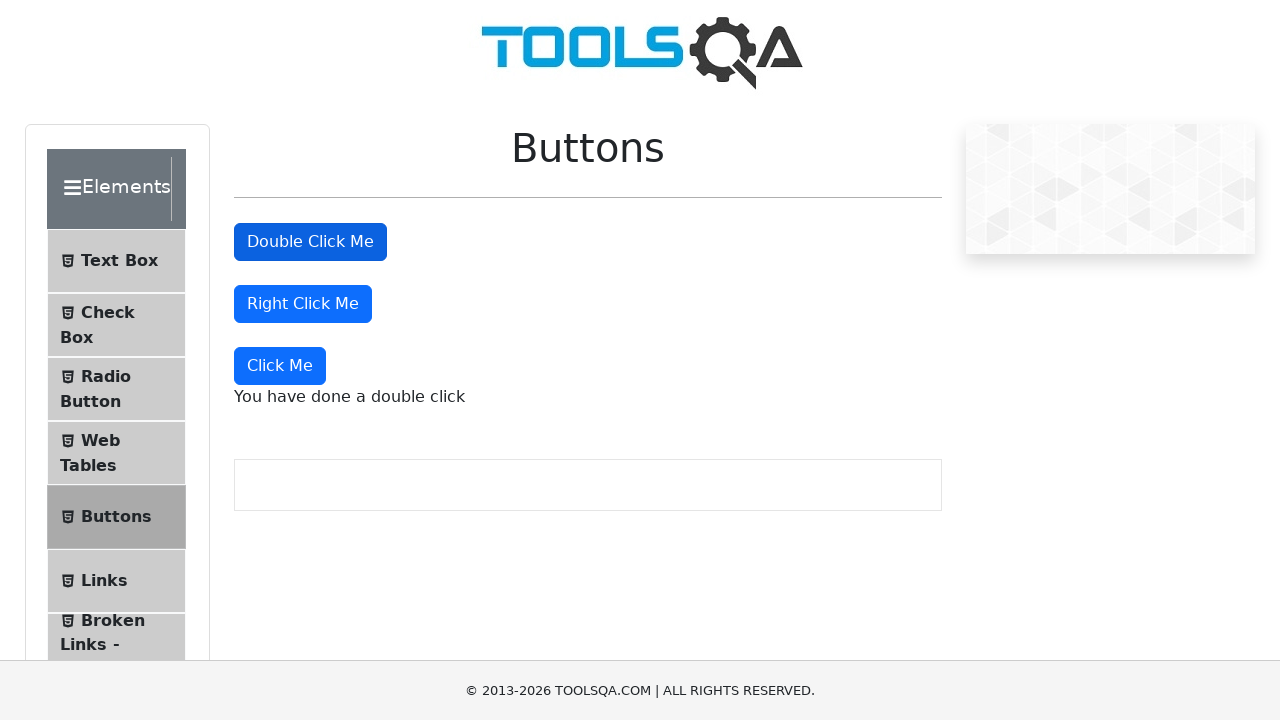

Waited 1000ms for action to register
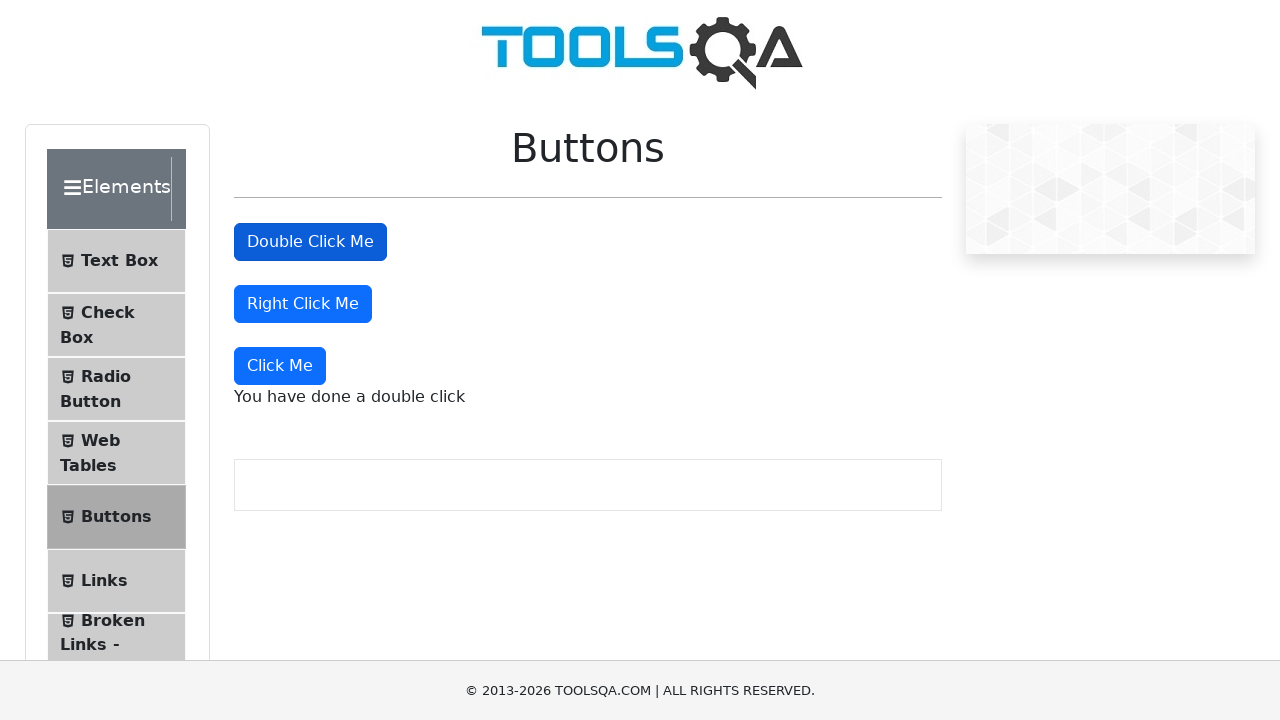

Right-clicked the right-click button at (303, 304) on xpath=//button[@id="rightClickBtn"]
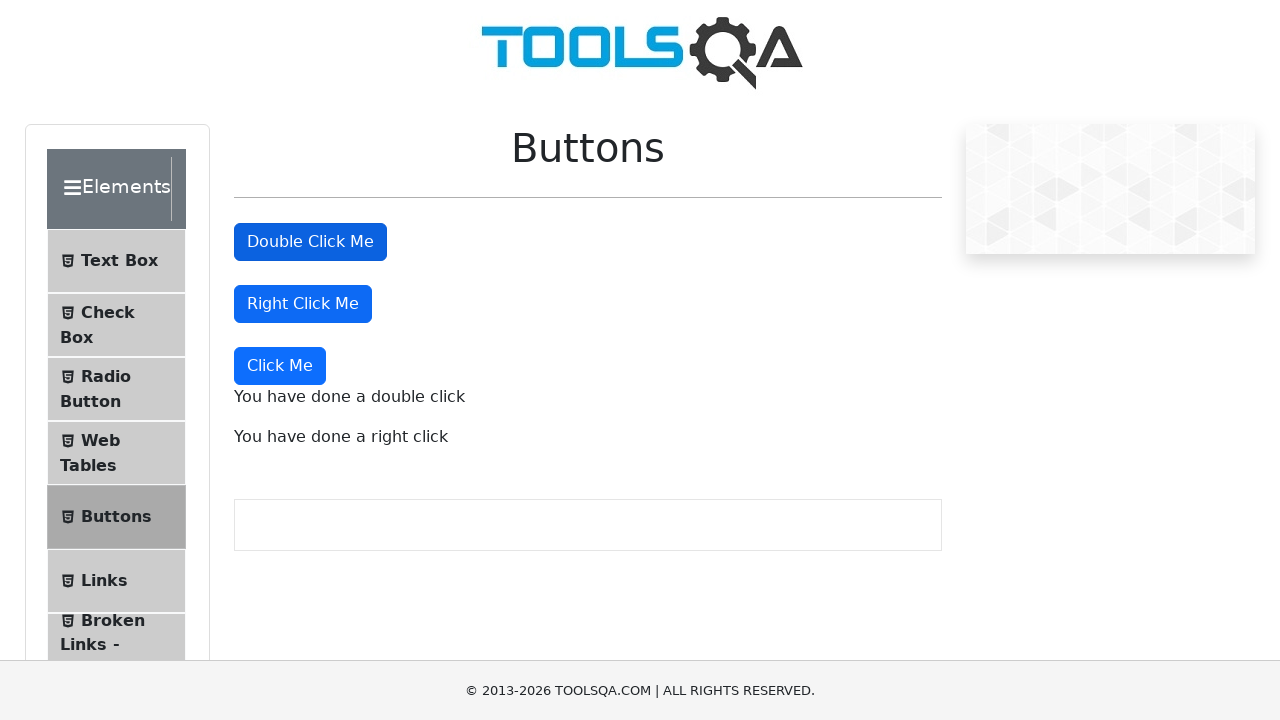

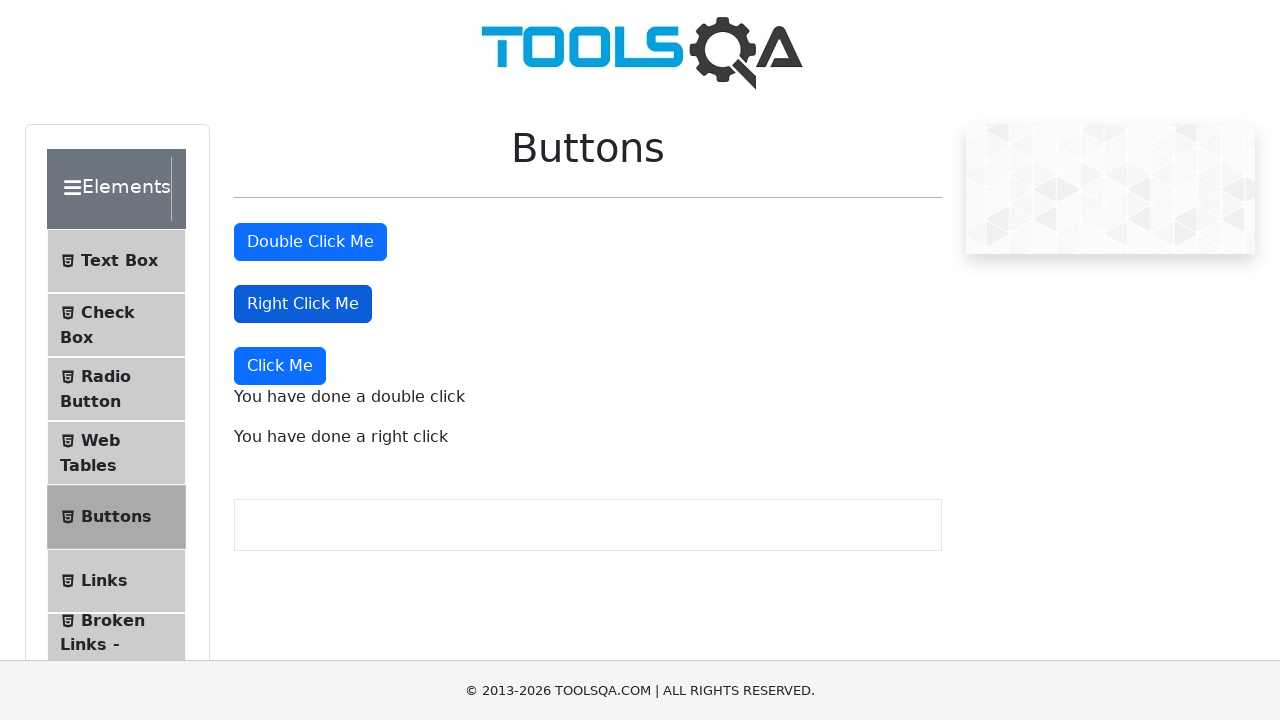